Tests custom jQuery dropdown selection by clicking dropdown buttons and selecting items from the dropdown menus on the jQueryUI demo page.

Starting URL: https://jqueryui.com/resources/demos/selectmenu/default.html

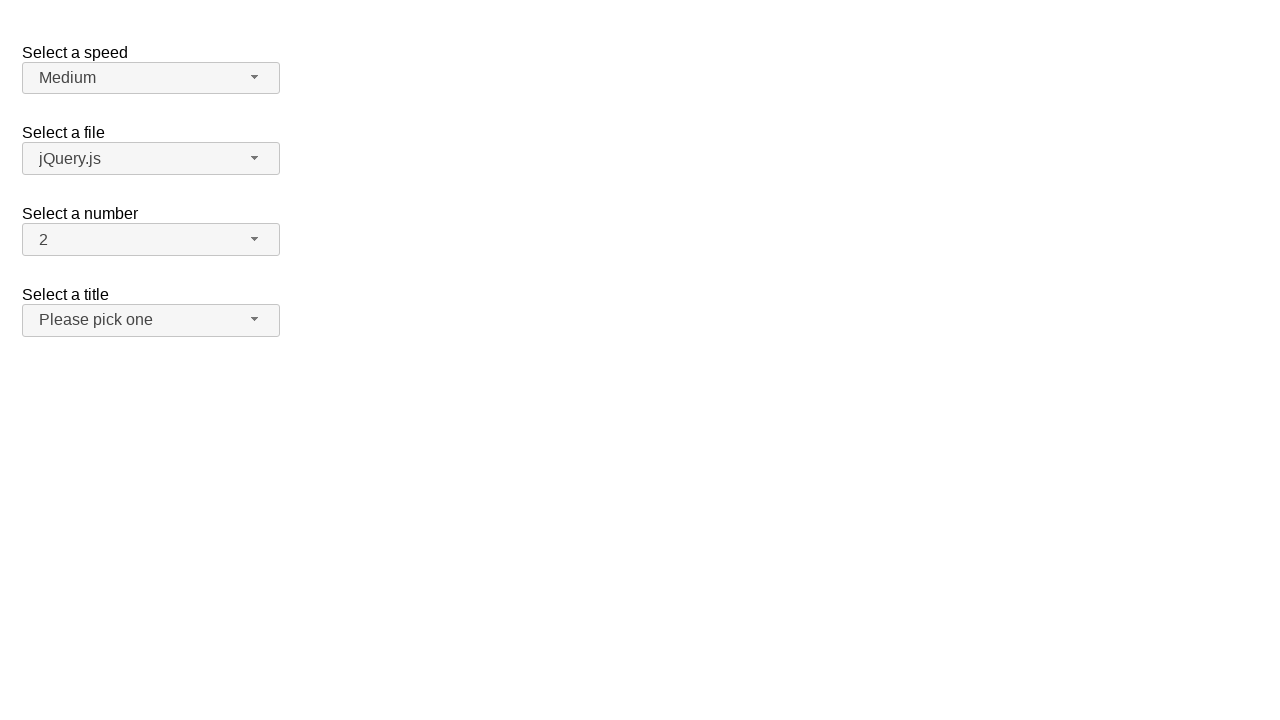

Clicked number dropdown button at (151, 240) on #number-button
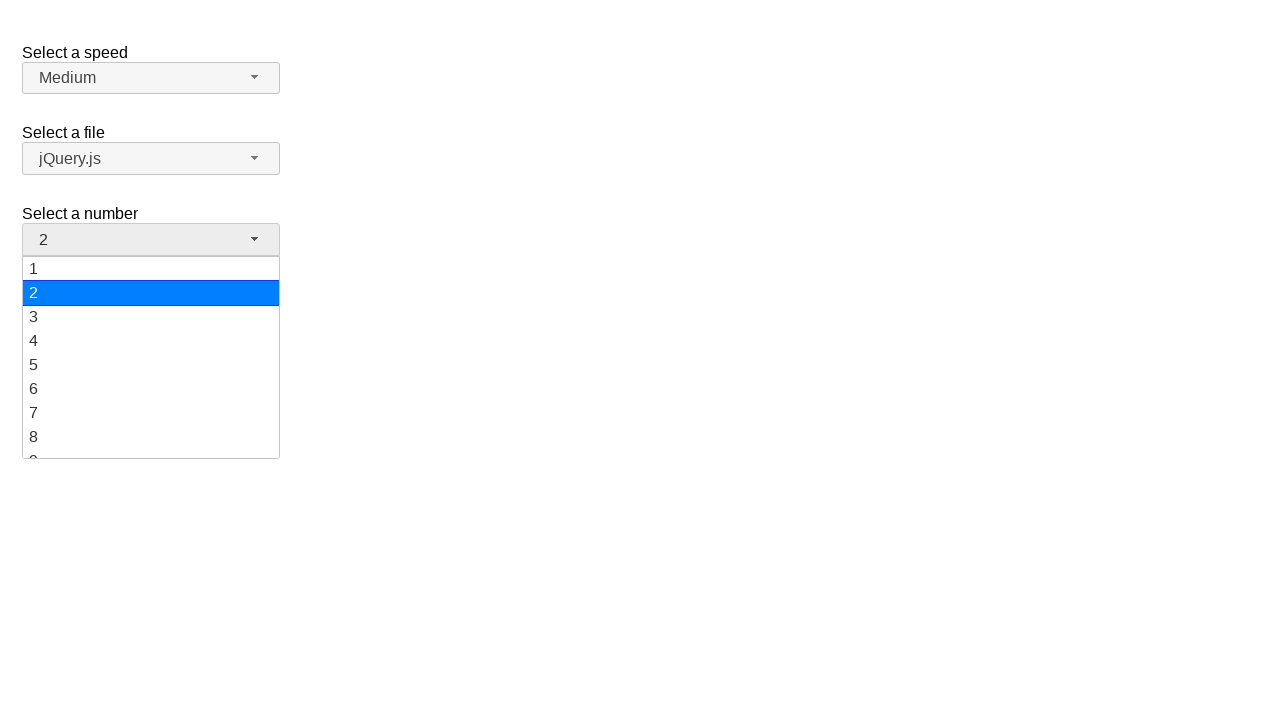

Dropdown items appeared
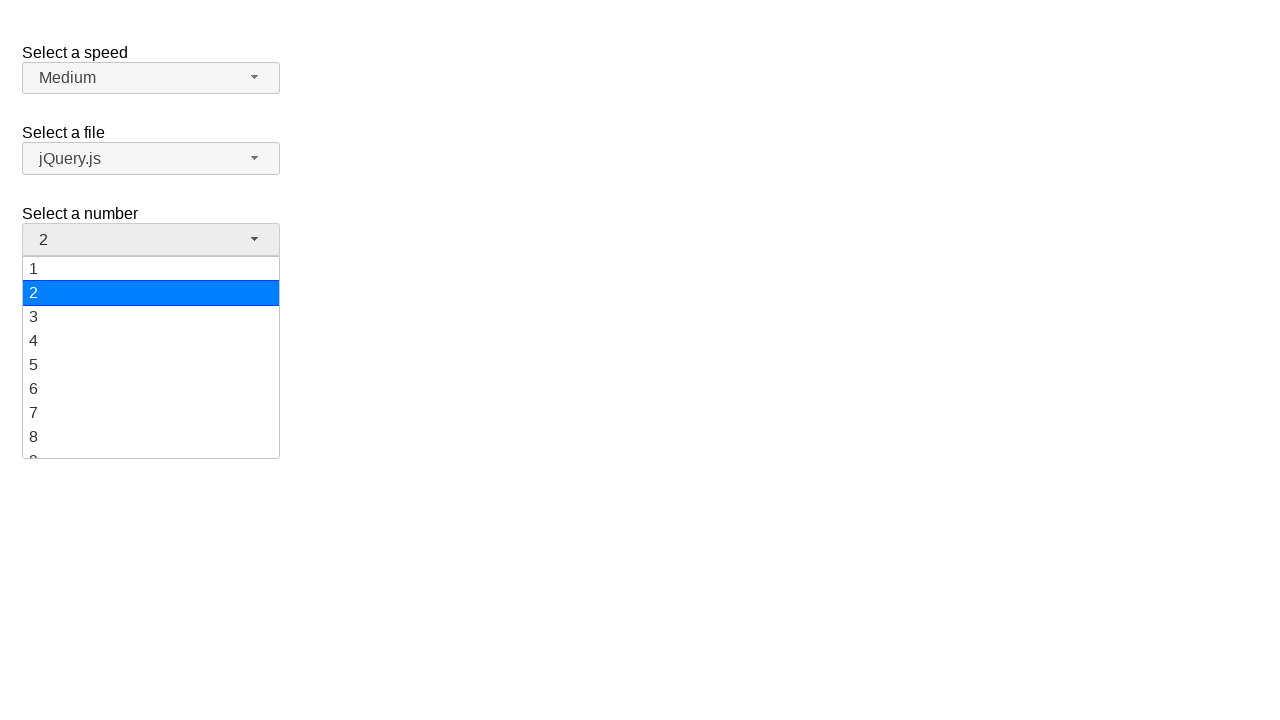

Selected item '15' from number dropdown at (151, 357) on #ui-id-15
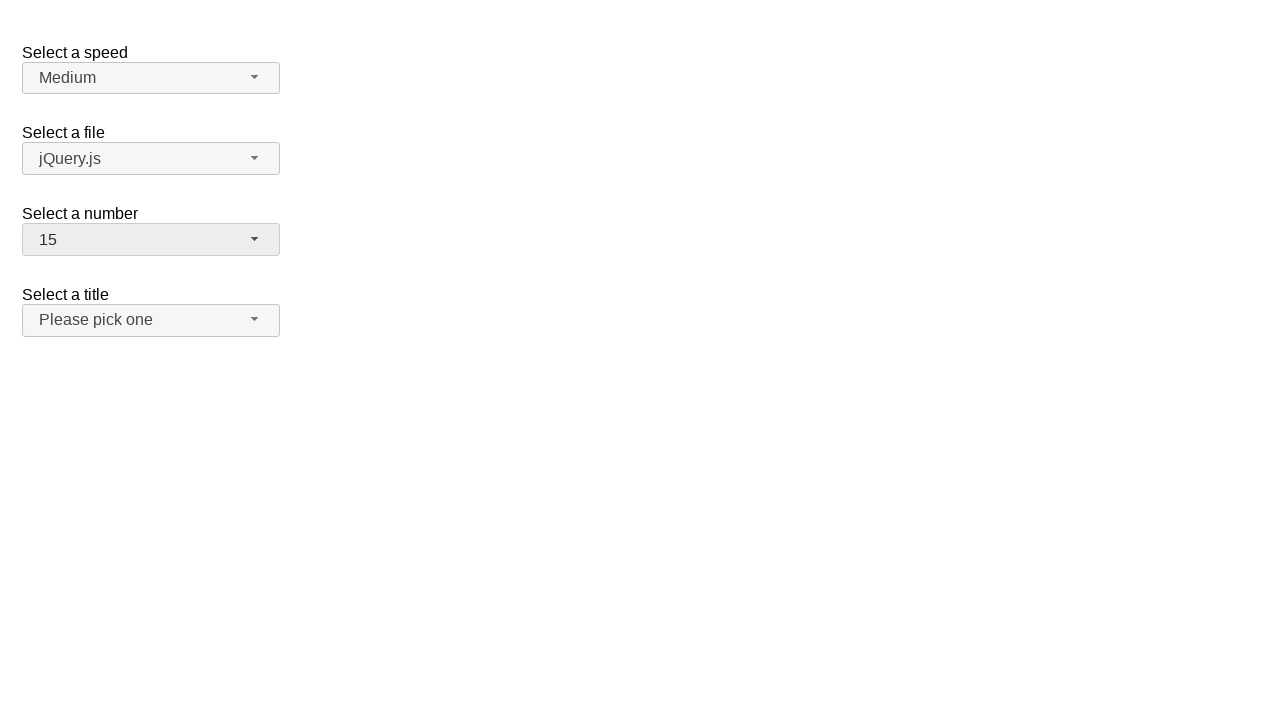

Clicked salutation dropdown button at (151, 320) on #salutation-button
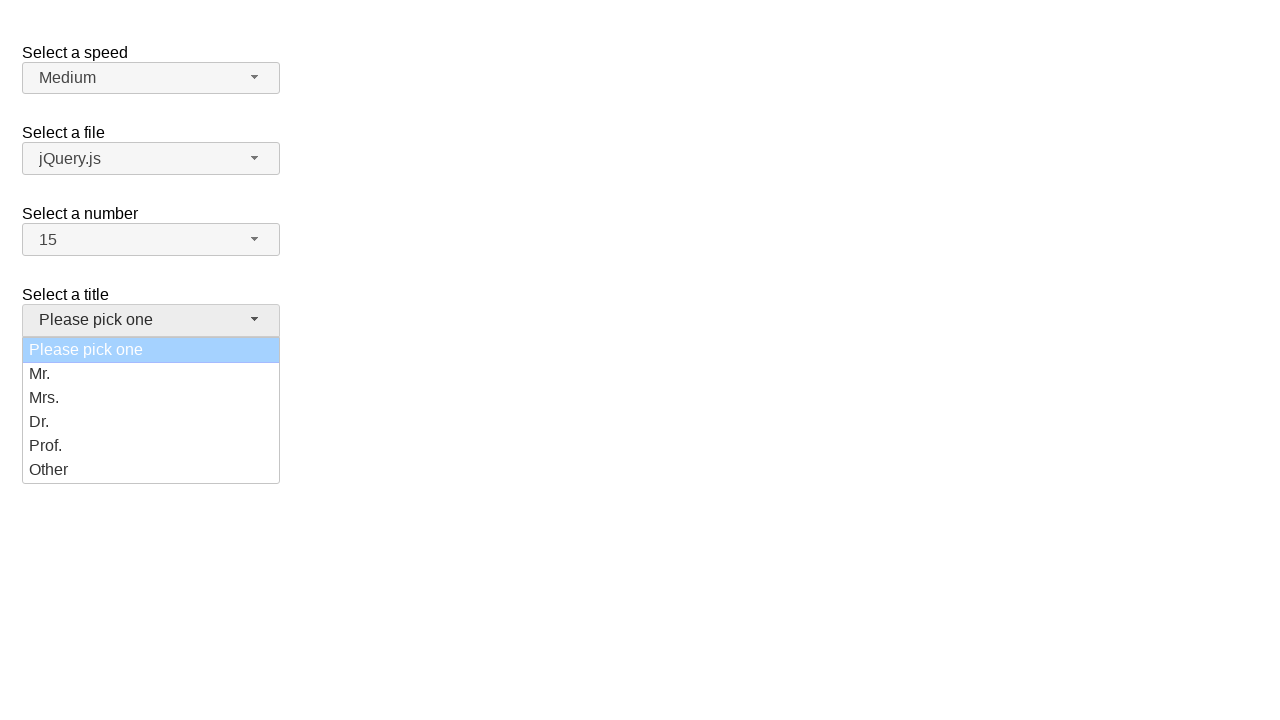

Salutation dropdown menu items loaded
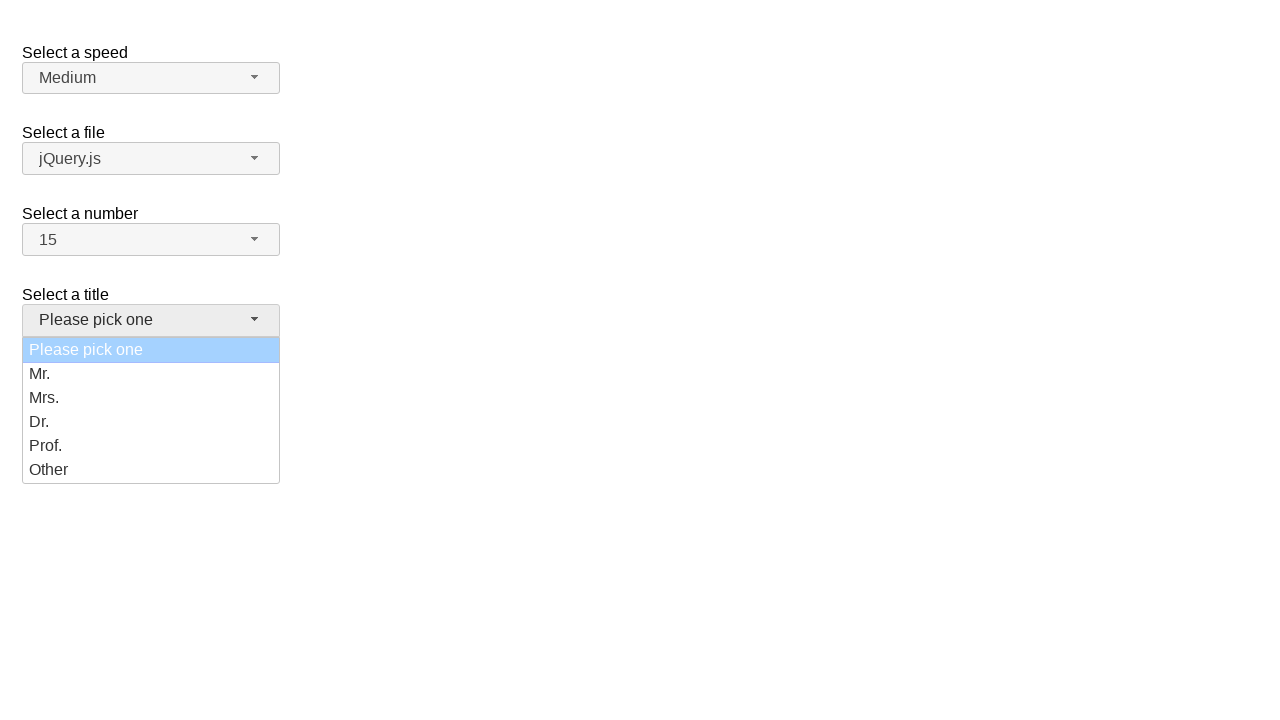

Selected 'Mrs.' from salutation dropdown at (151, 398) on ul#salutation-menu li >> internal:has-text="Mrs."i
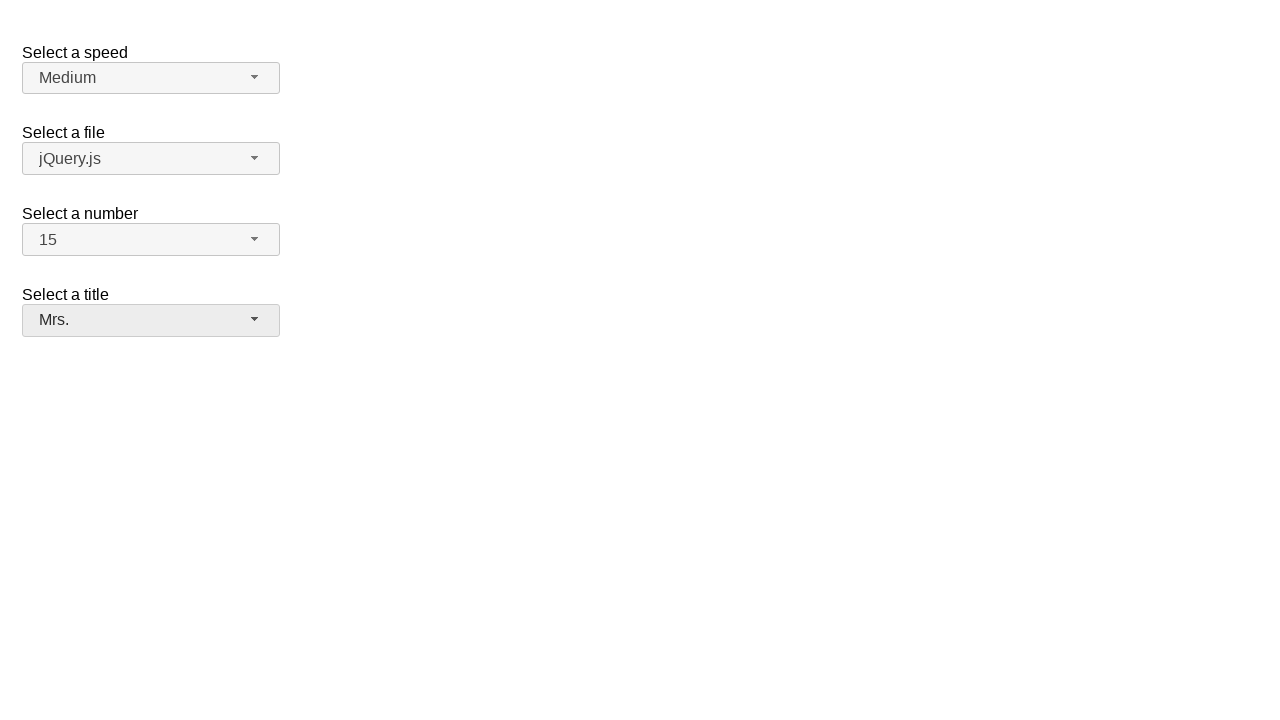

Clicked speed dropdown button at (151, 78) on #speed-button
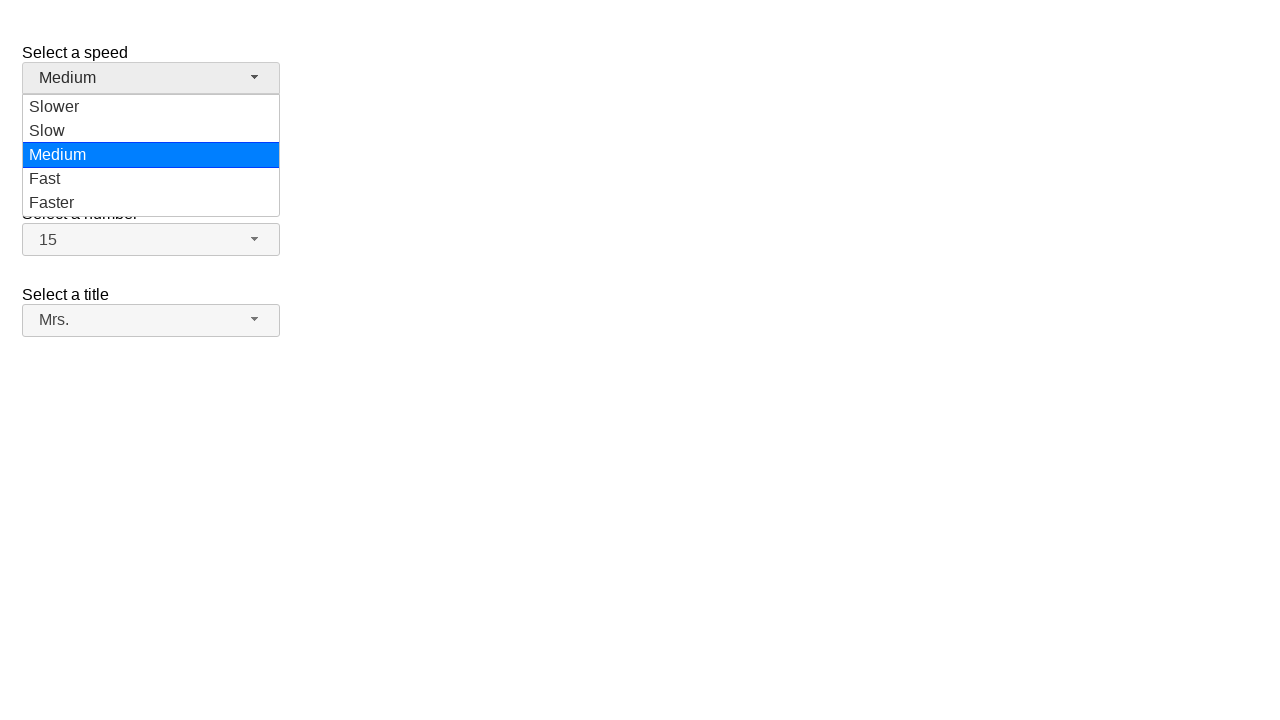

Speed dropdown menu items loaded
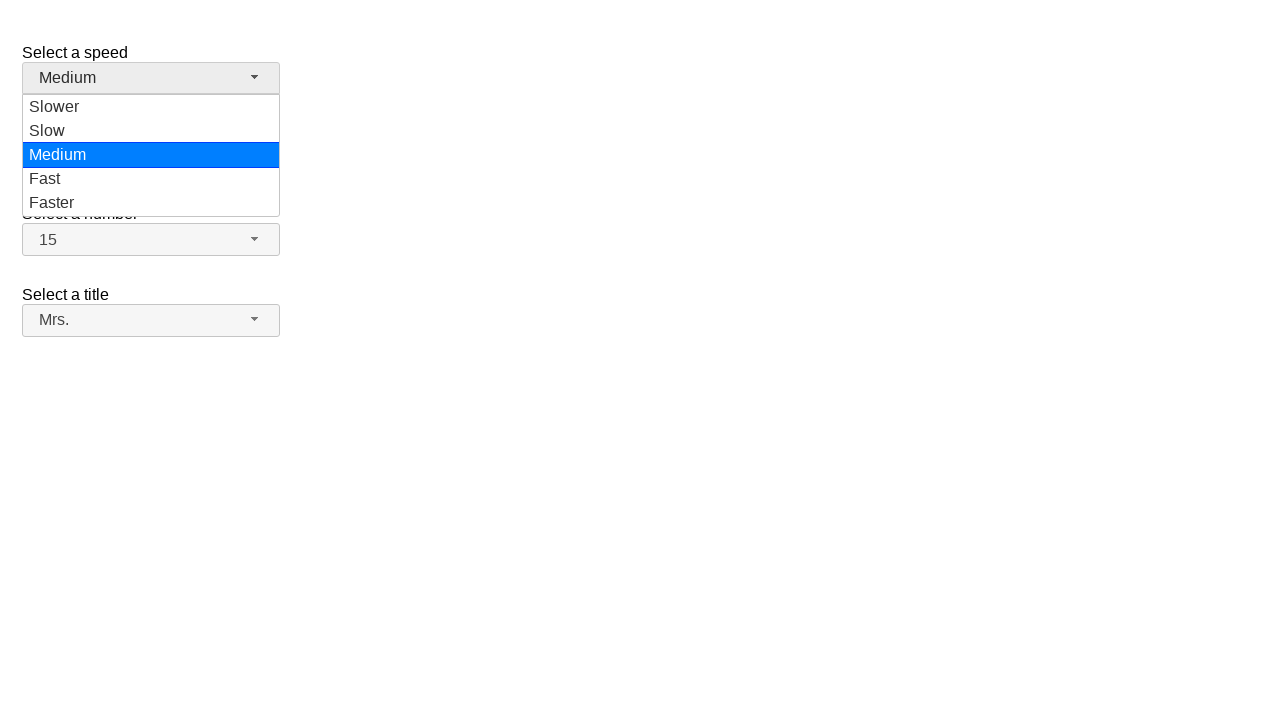

Selected 'Faster' from speed dropdown at (151, 203) on ul#speed-menu li >> internal:has-text="Faster"i
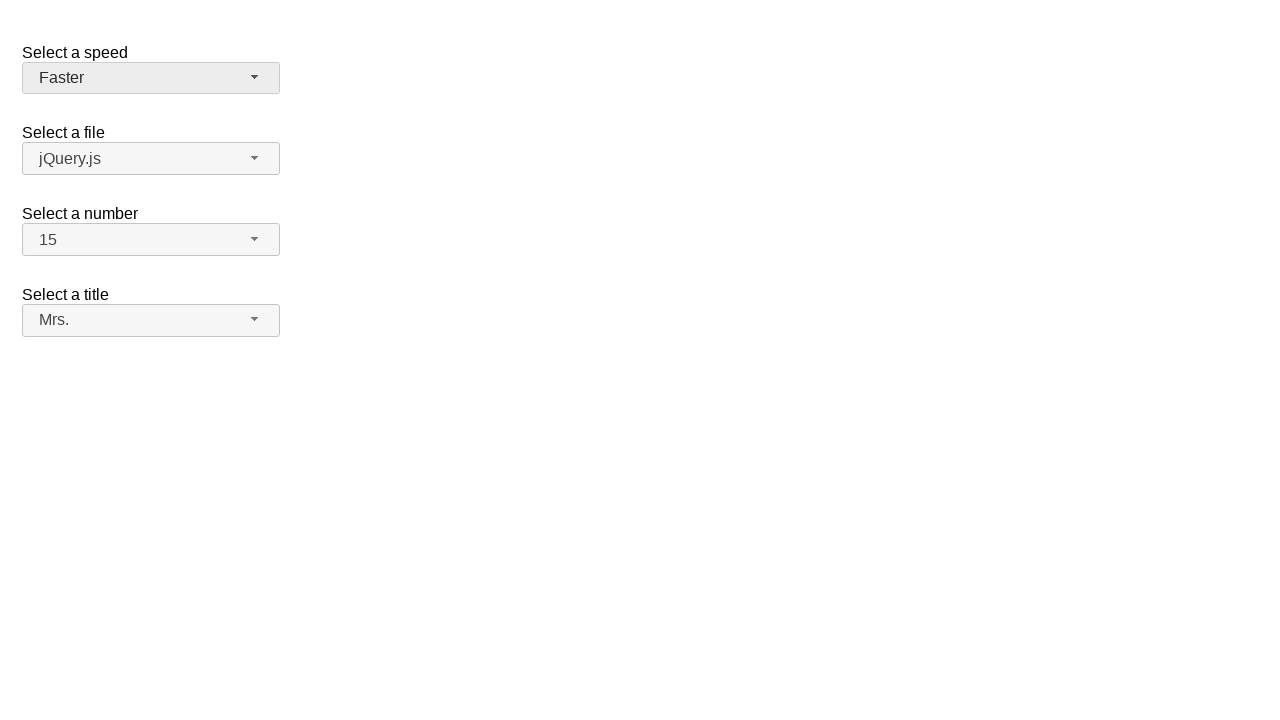

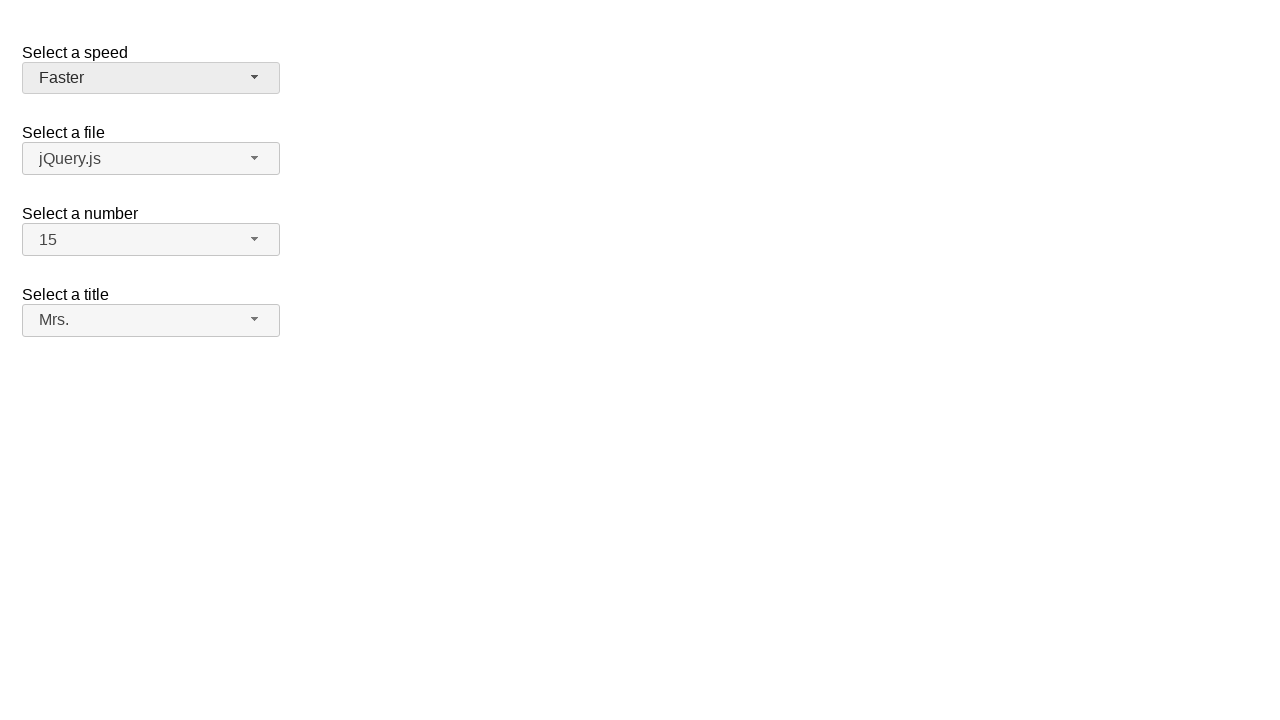